Navigates through a product collection page, clicks into a collection category, then clicks on a product to view its details page and verifies product information elements are displayed.

Starting URL: https://warehouse-theme-metal.myshopify.com/collections

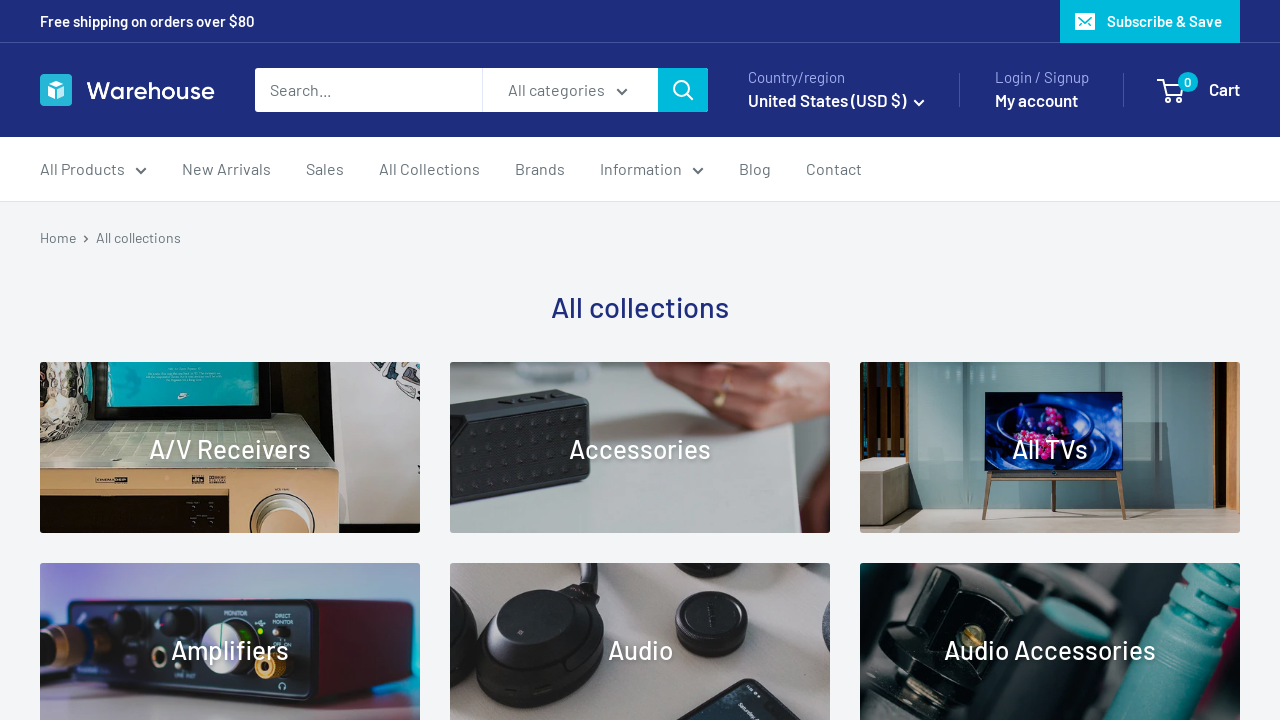

Waited for collection items to load on the main collections page
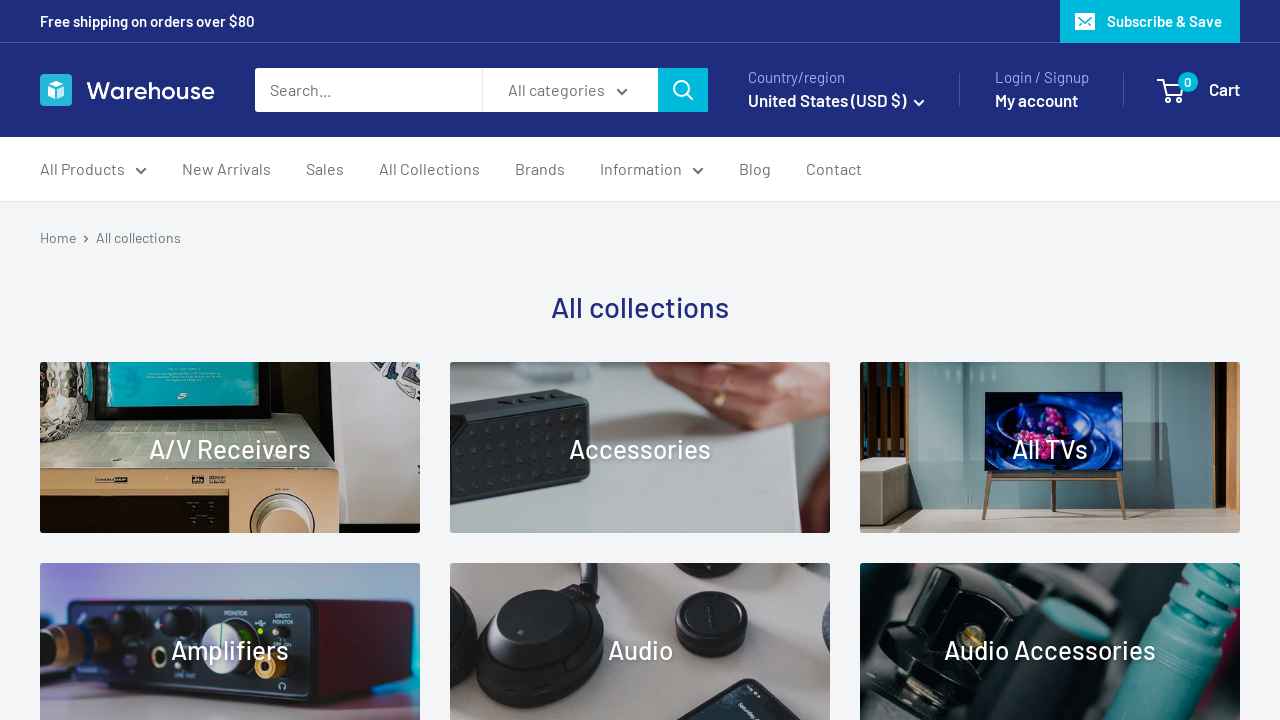

Clicked on the first collection to navigate to a collection page at (230, 448) on .collection-block-item
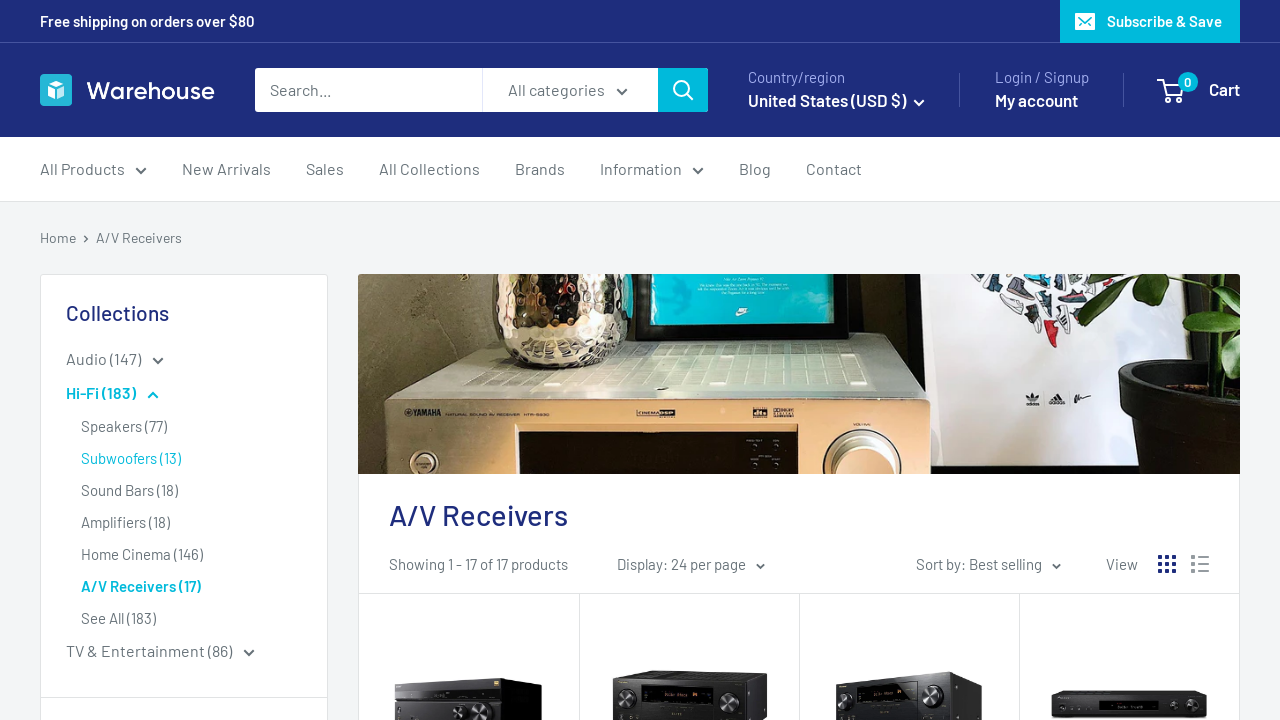

Waited for product items to load in the collection
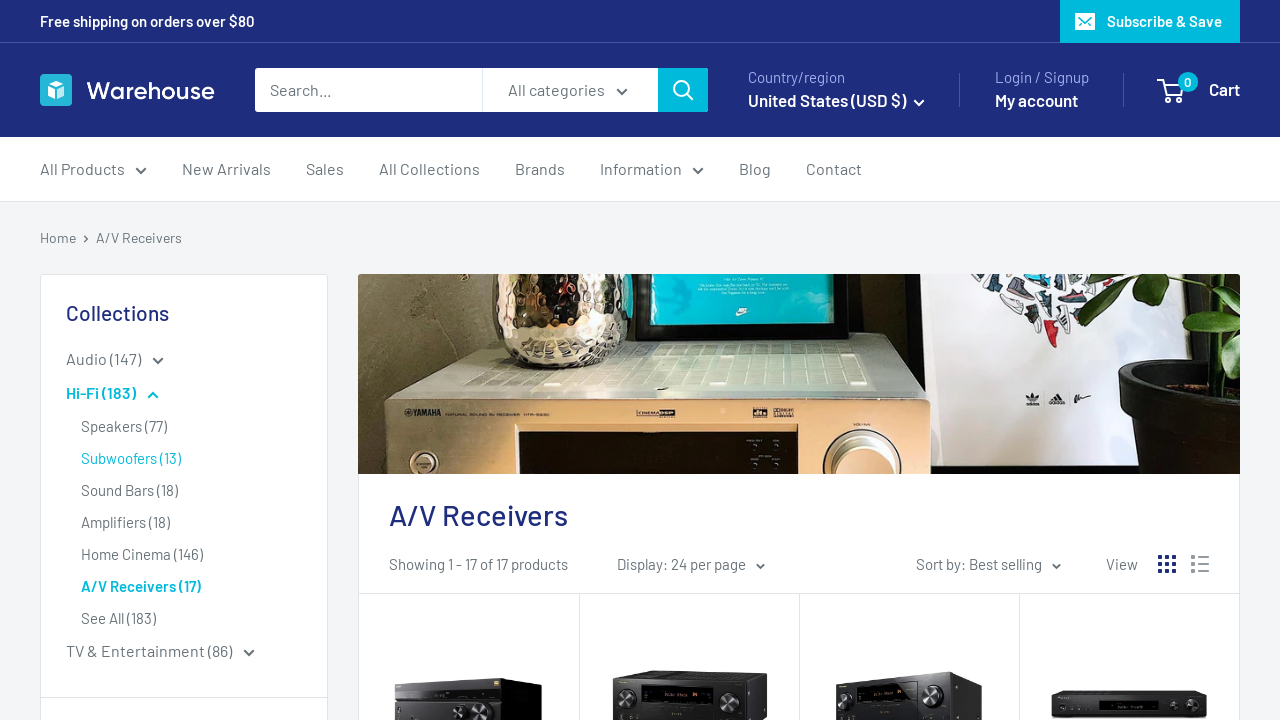

Clicked on the first product to view its details page at (469, 630) on .product-item > a
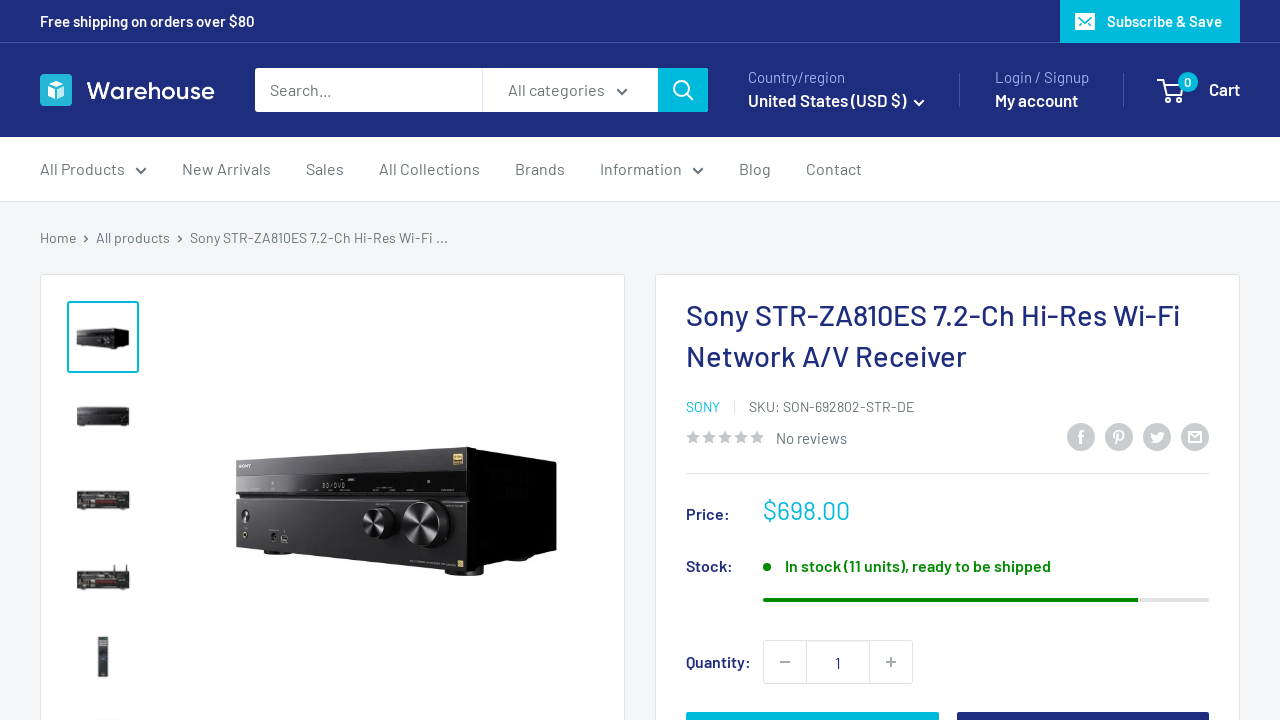

Verified product title element is displayed
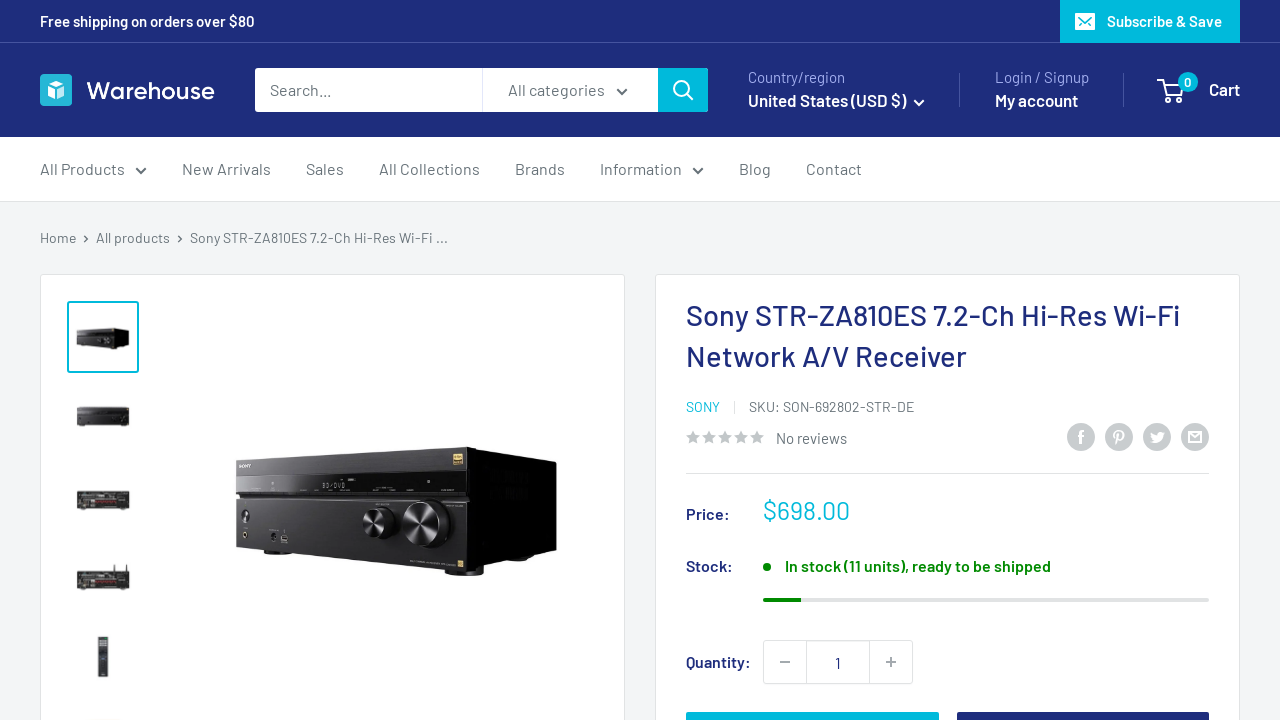

Verified product price element is displayed
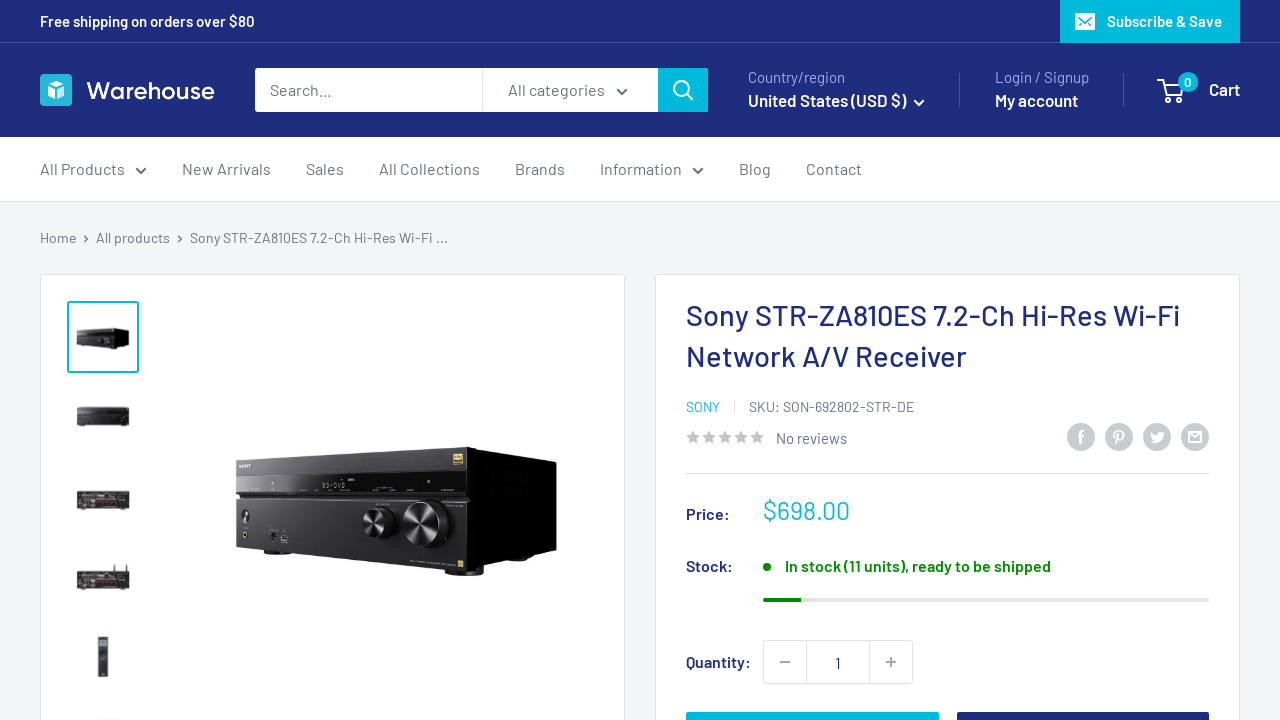

Verified product inventory element is displayed
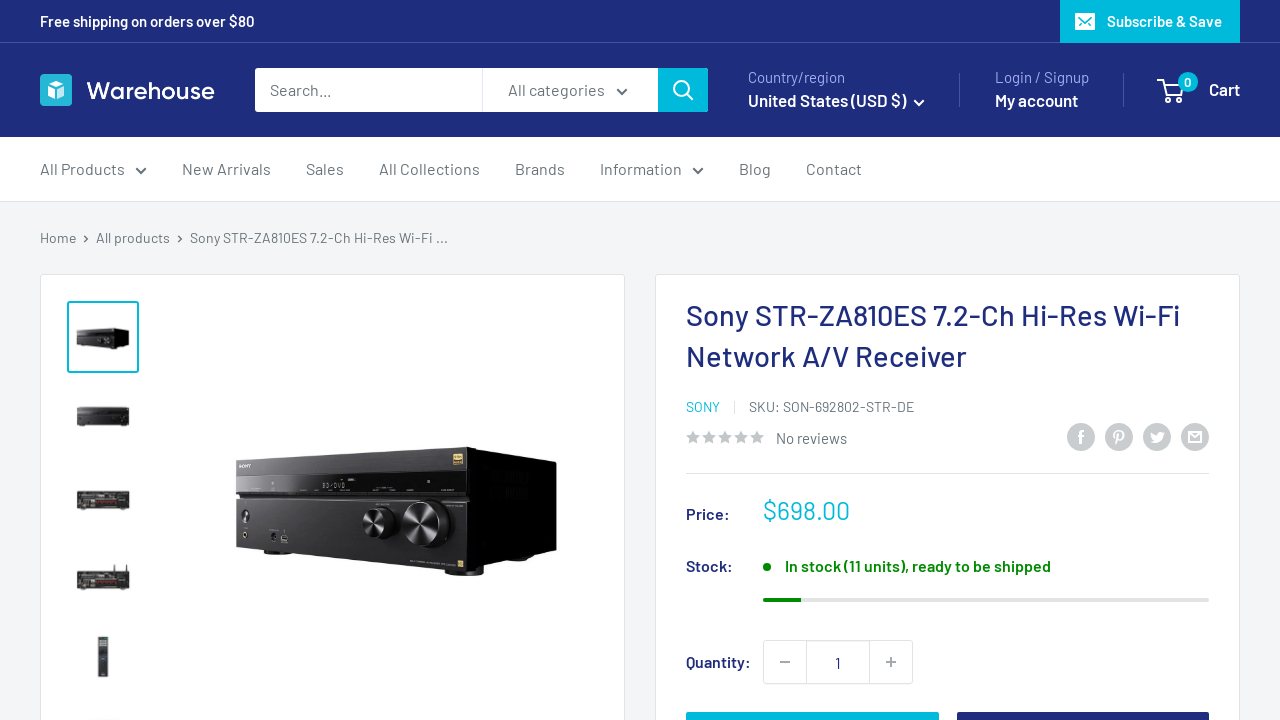

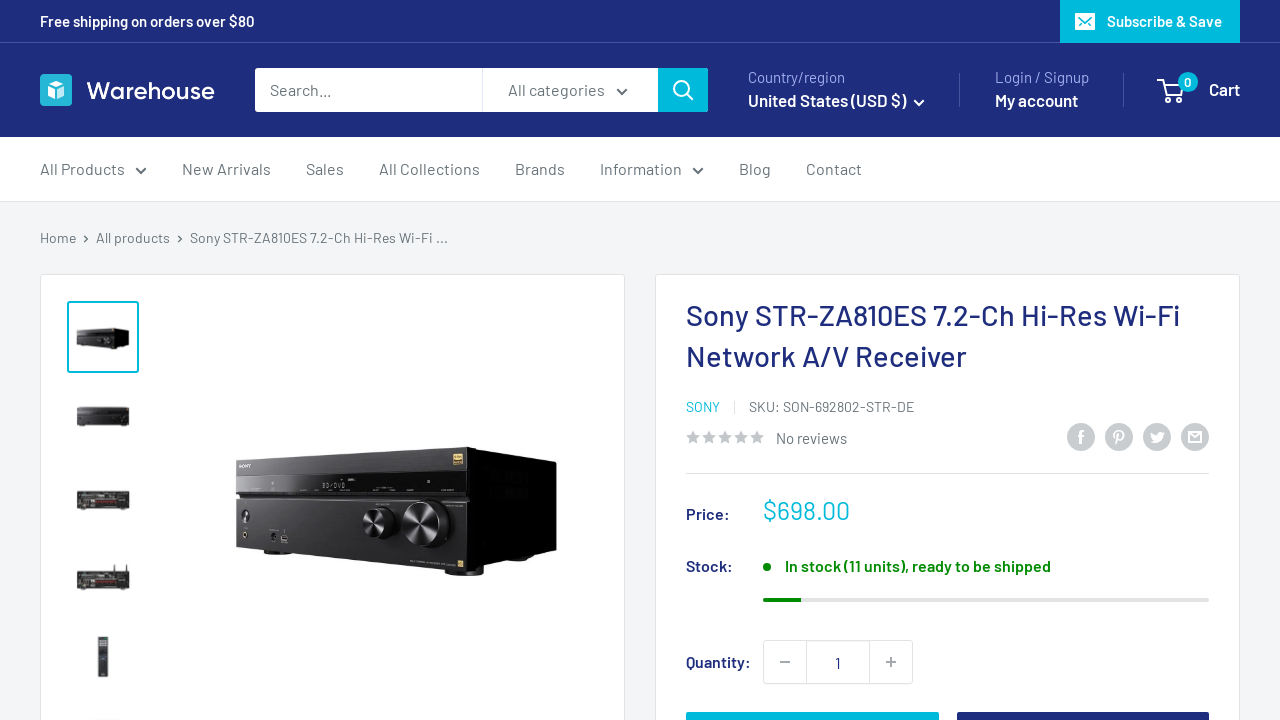